Tests web table functionality by clicking the add record button, filling out a registration form with user details (first name, last name, email, age, salary, department), submitting the form, and then searching for the newly added record in the table.

Starting URL: https://demoqa.com/webtables

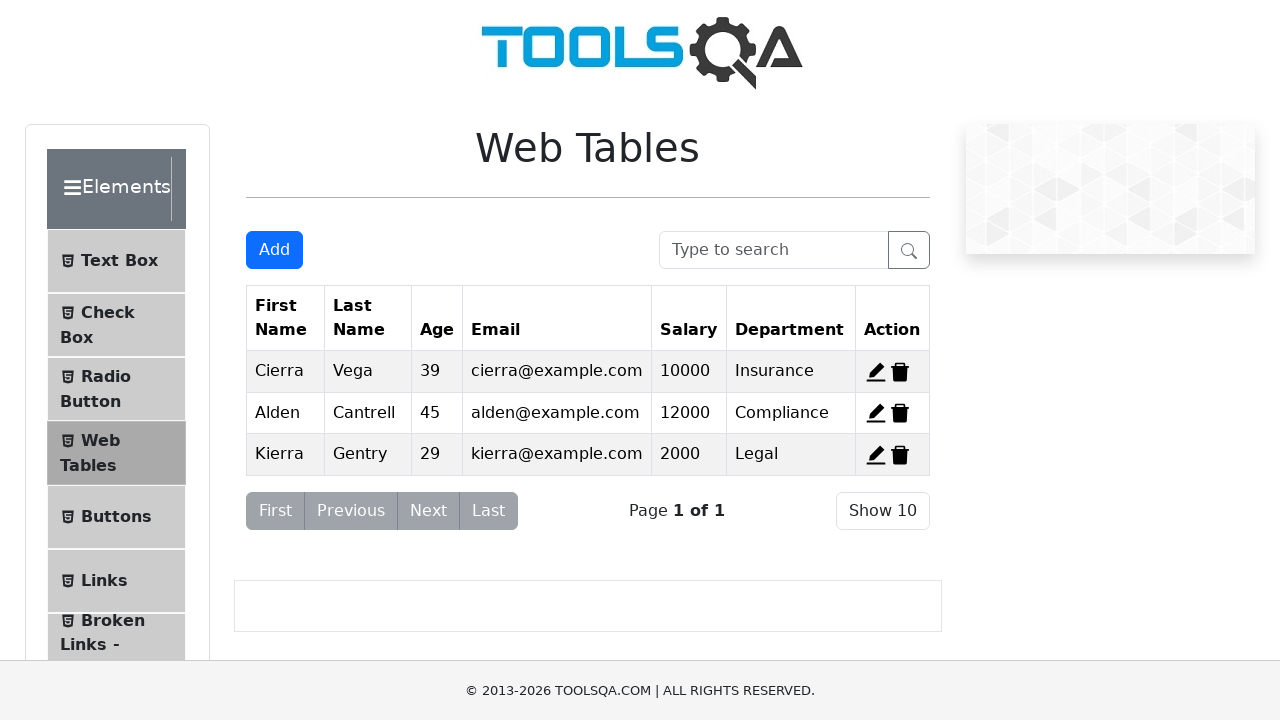

Clicked the Add New Record button at (274, 250) on button#addNewRecordButton
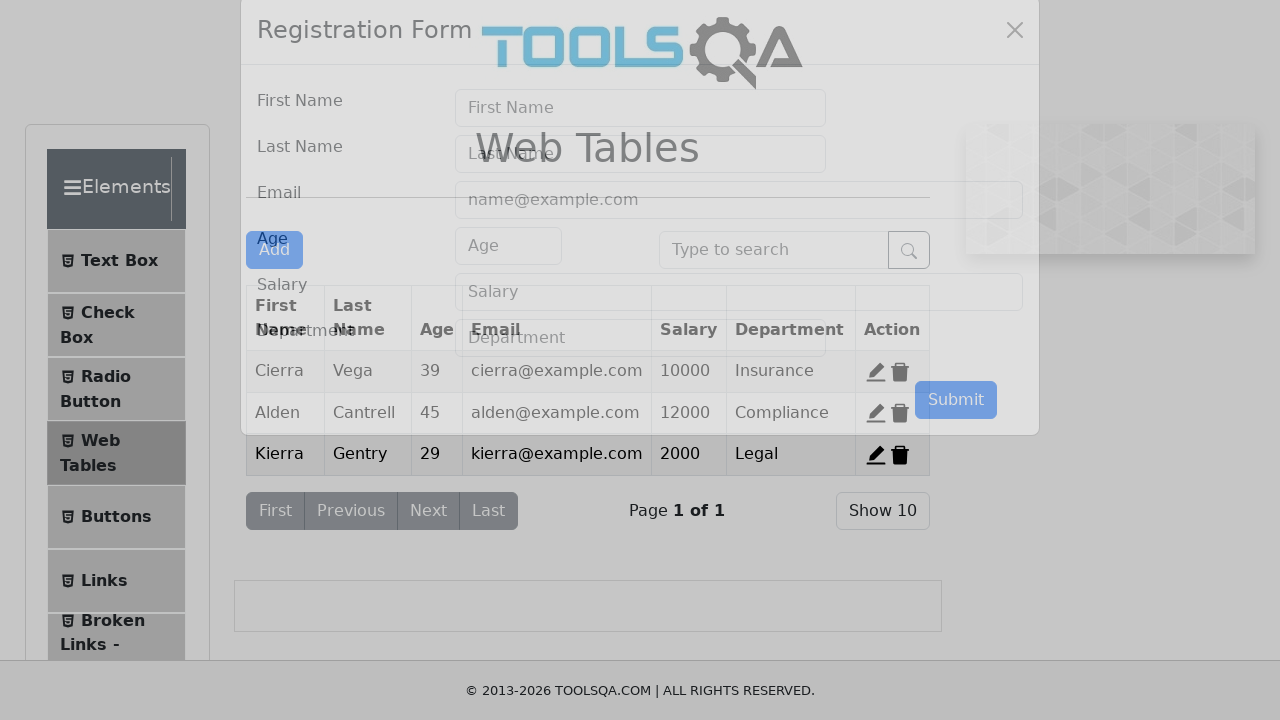

Registration form modal appeared with first name field visible
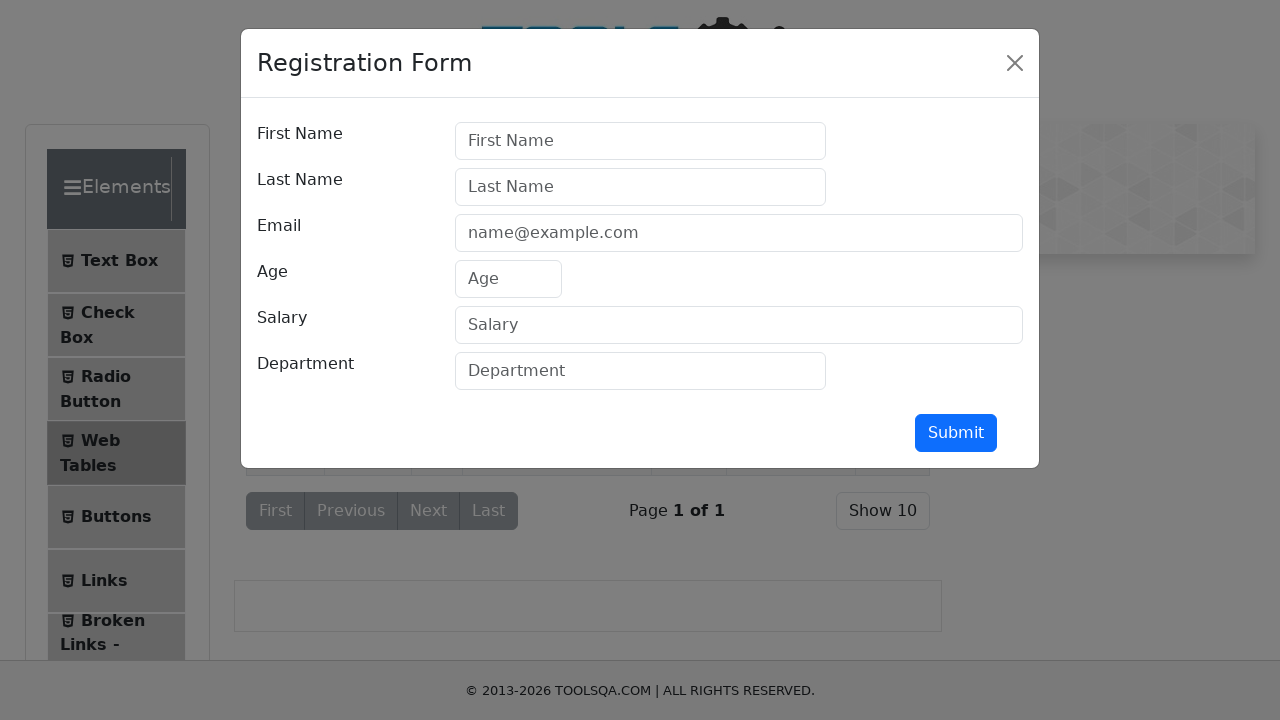

Filled in first name field with 'Gaurang' on input#firstName
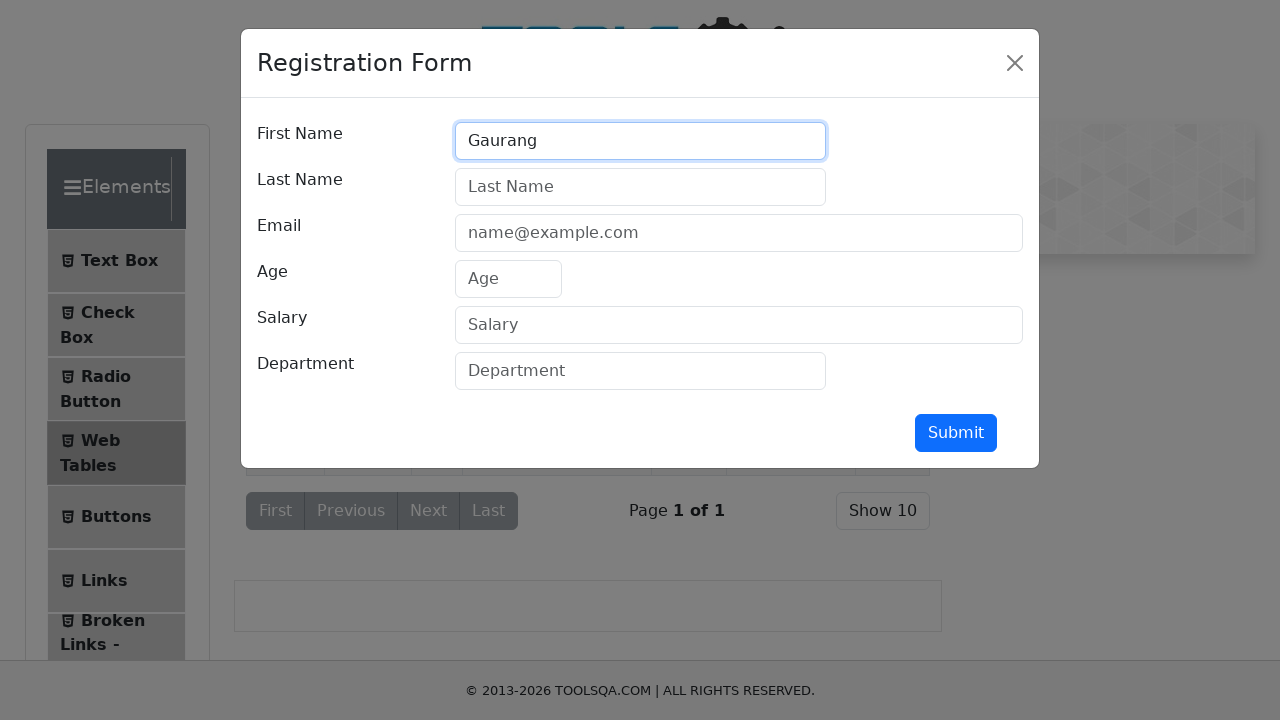

Filled in last name field with 'xyz' on input#lastName
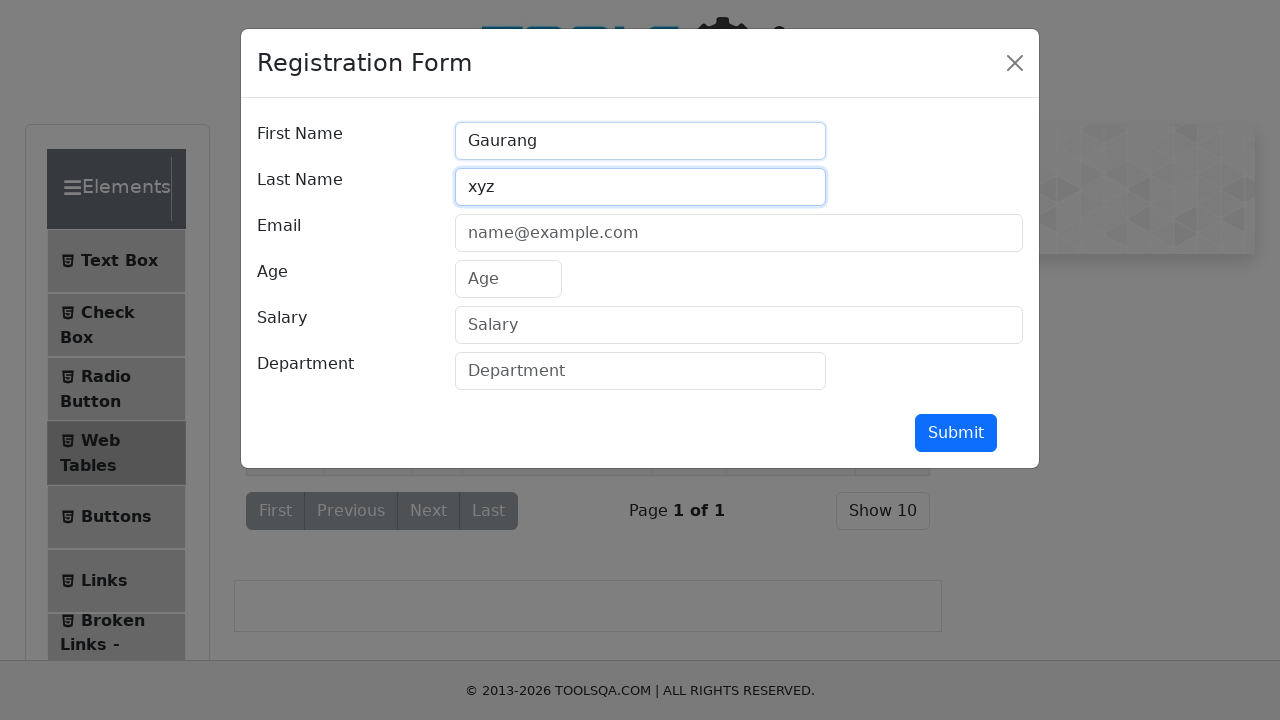

Filled in email field with 'Gaurang@gmail.com' on input#userEmail
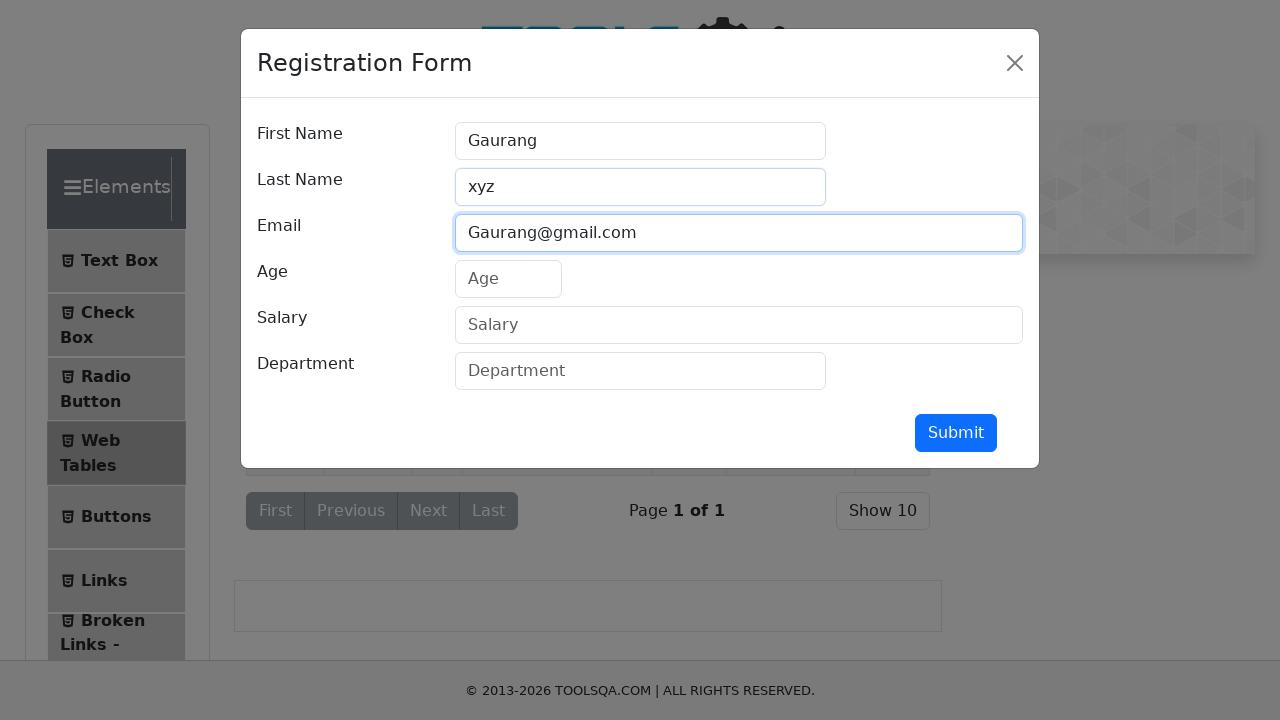

Filled in age field with '33' on input#age
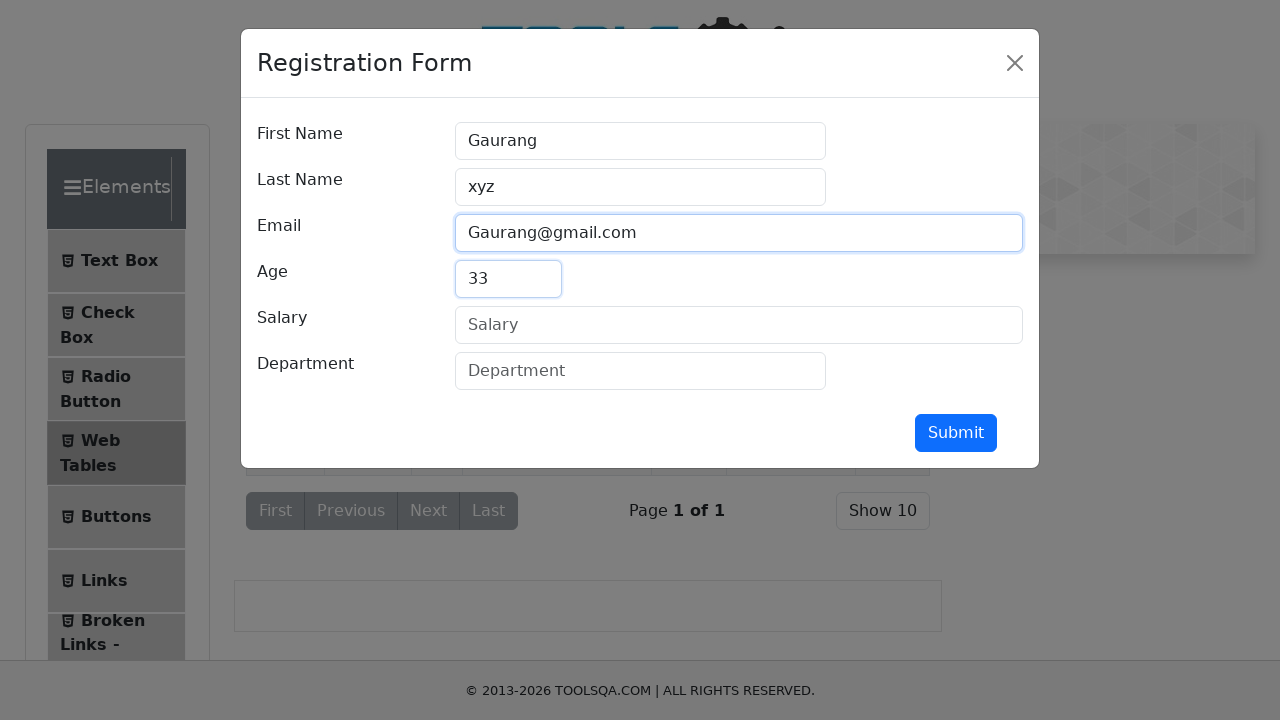

Filled in salary field with '30000' on input#salary
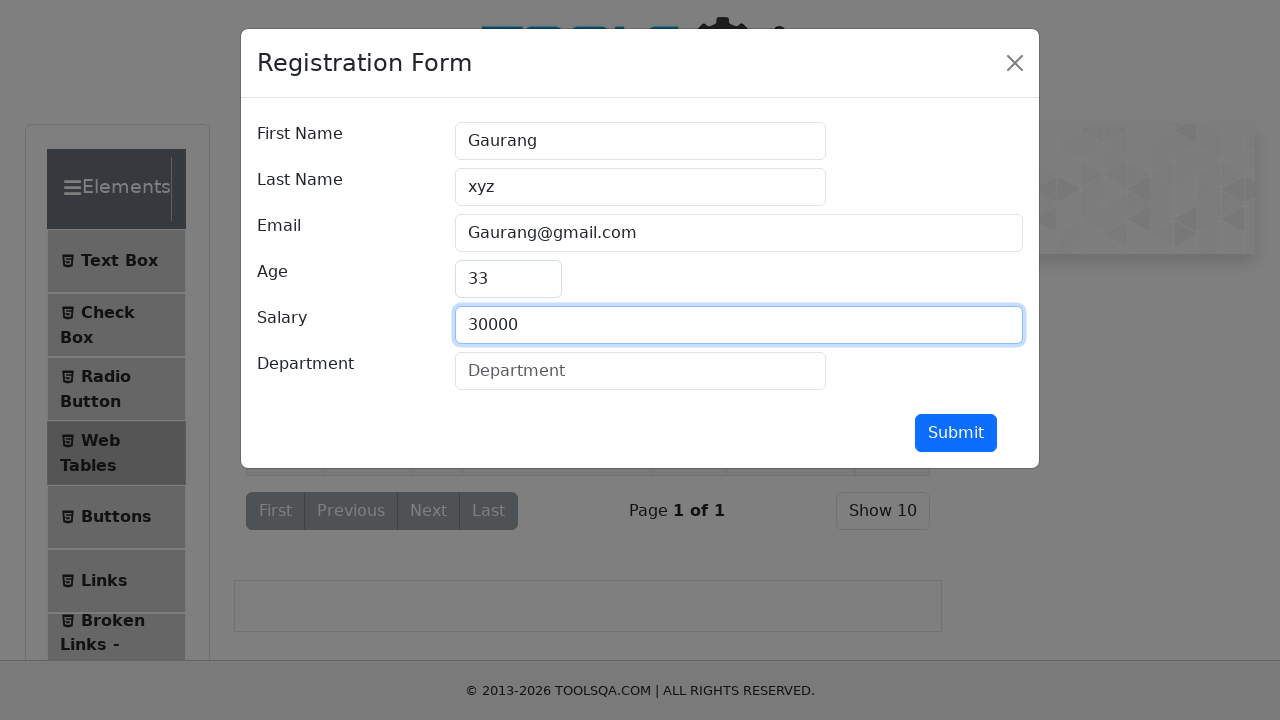

Filled in department field with 'IT' on input#department
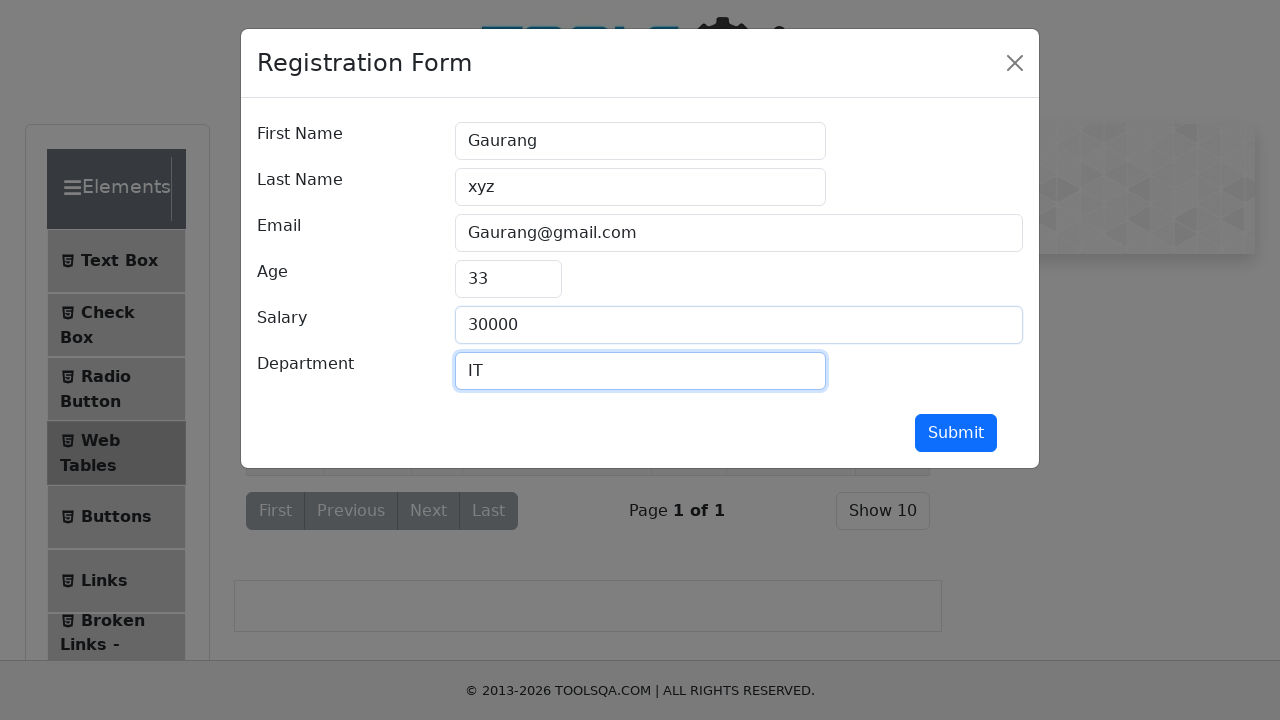

Clicked the submit button to register new employee at (956, 433) on button#submit
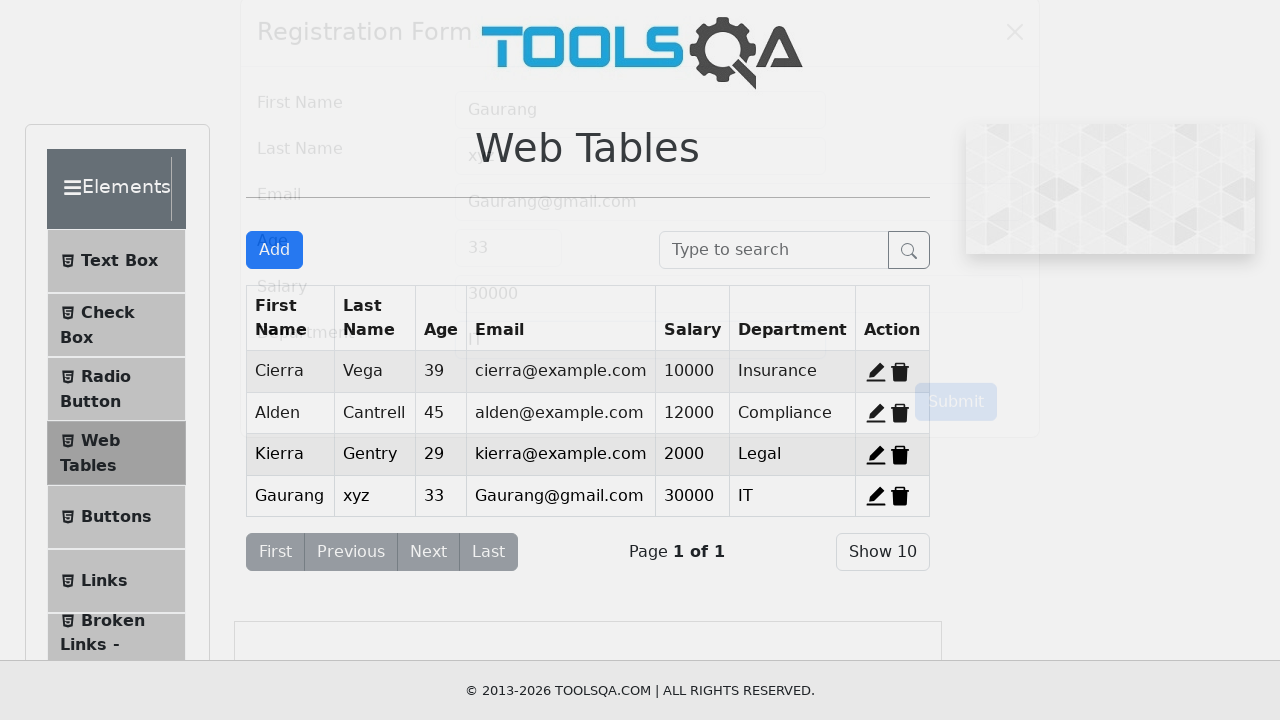

Registration modal closed and table search field is now visible
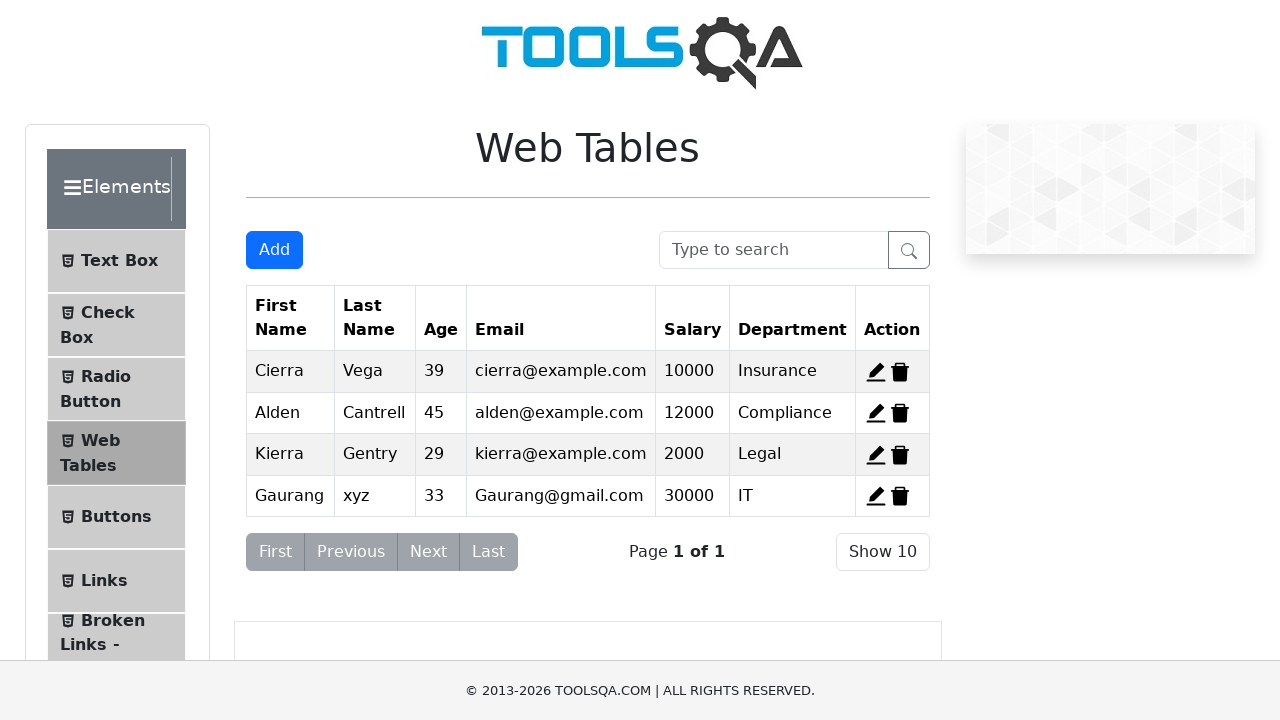

Filled in table search field with 'Gaurang' to find newly added record on input[placeholder='Type to search']
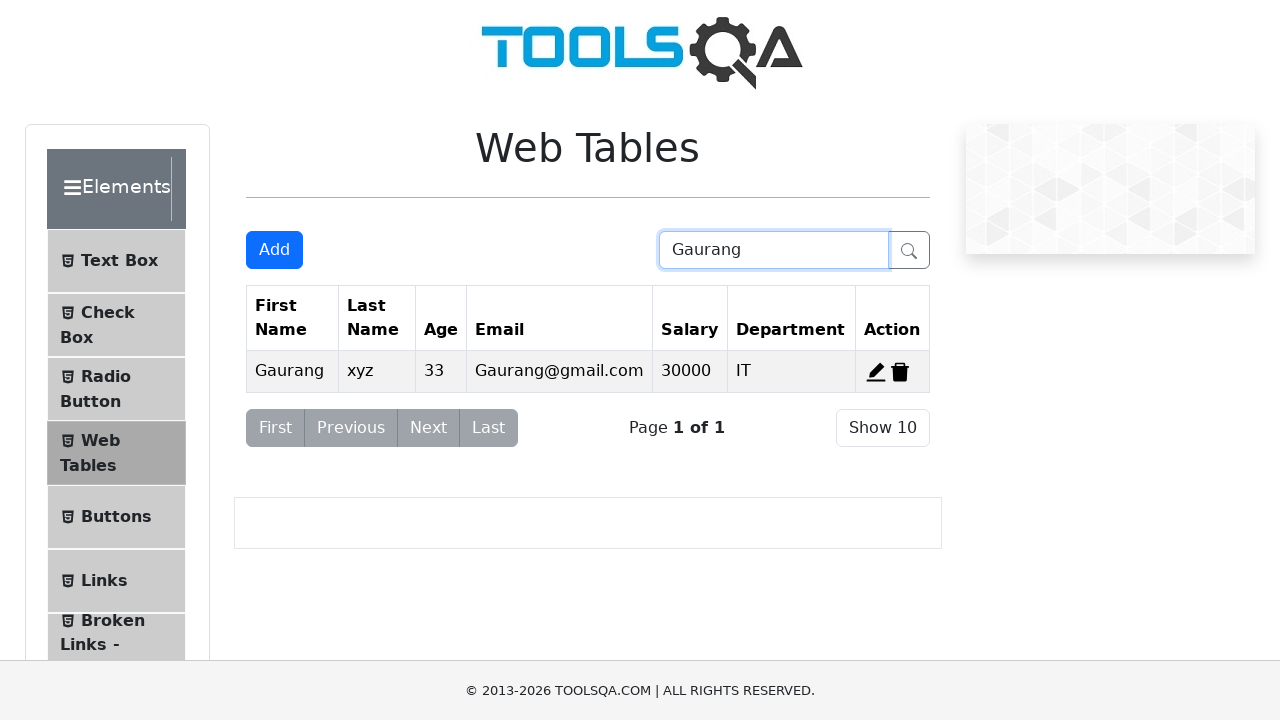

Waited for search results to filter and display matching record
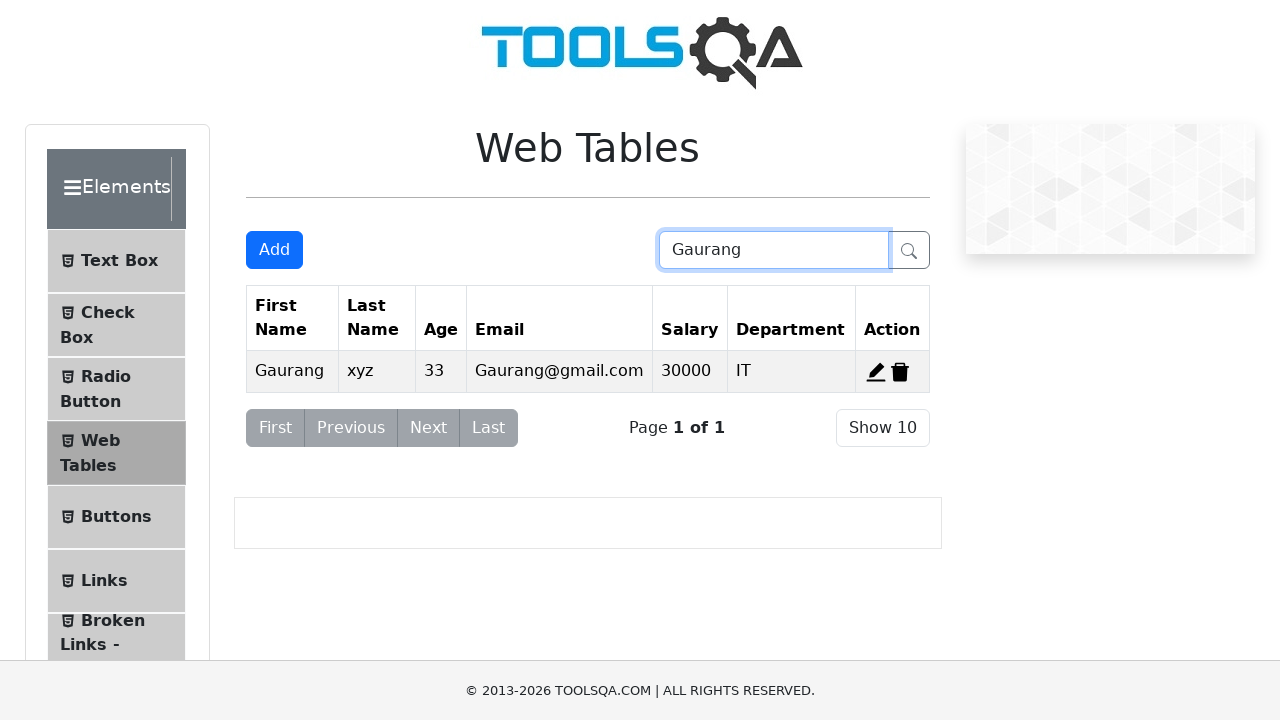

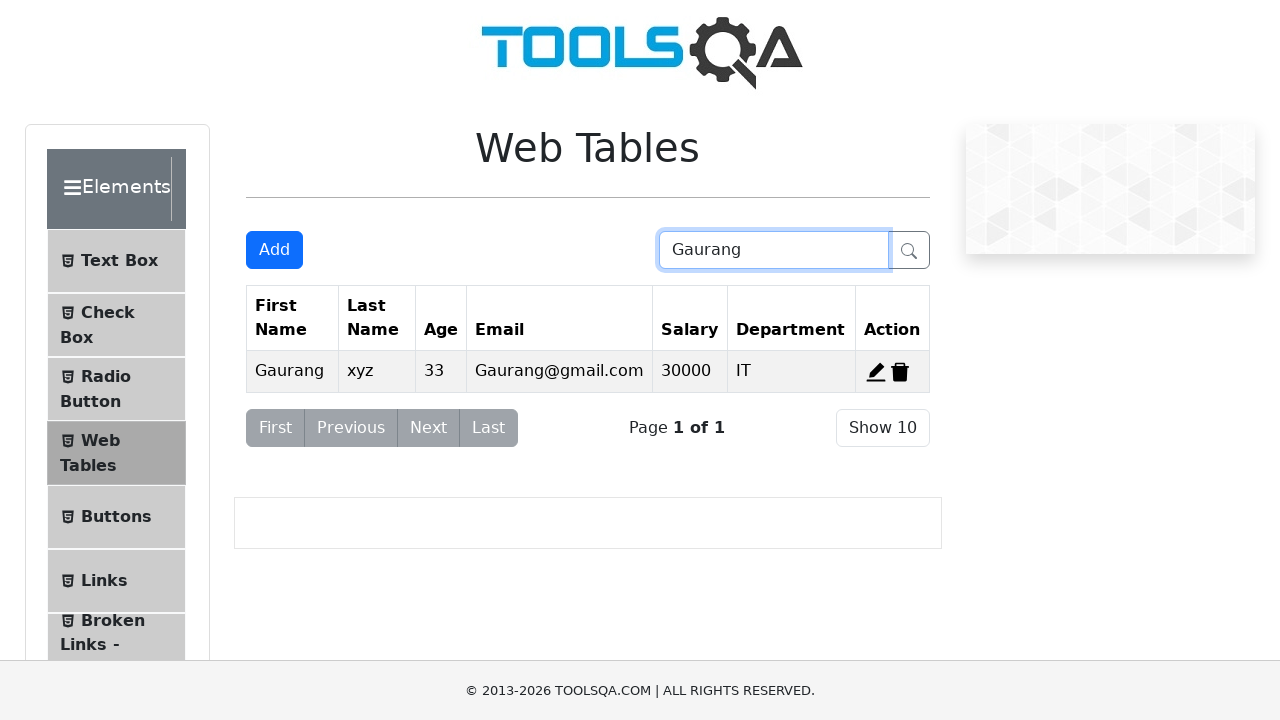